Tests a horizontal slider by pressing arrow keys to move it right 10 times and then left 11 times, verifying the value changes correctly at each step.

Starting URL: https://the-internet.herokuapp.com/horizontal_slider

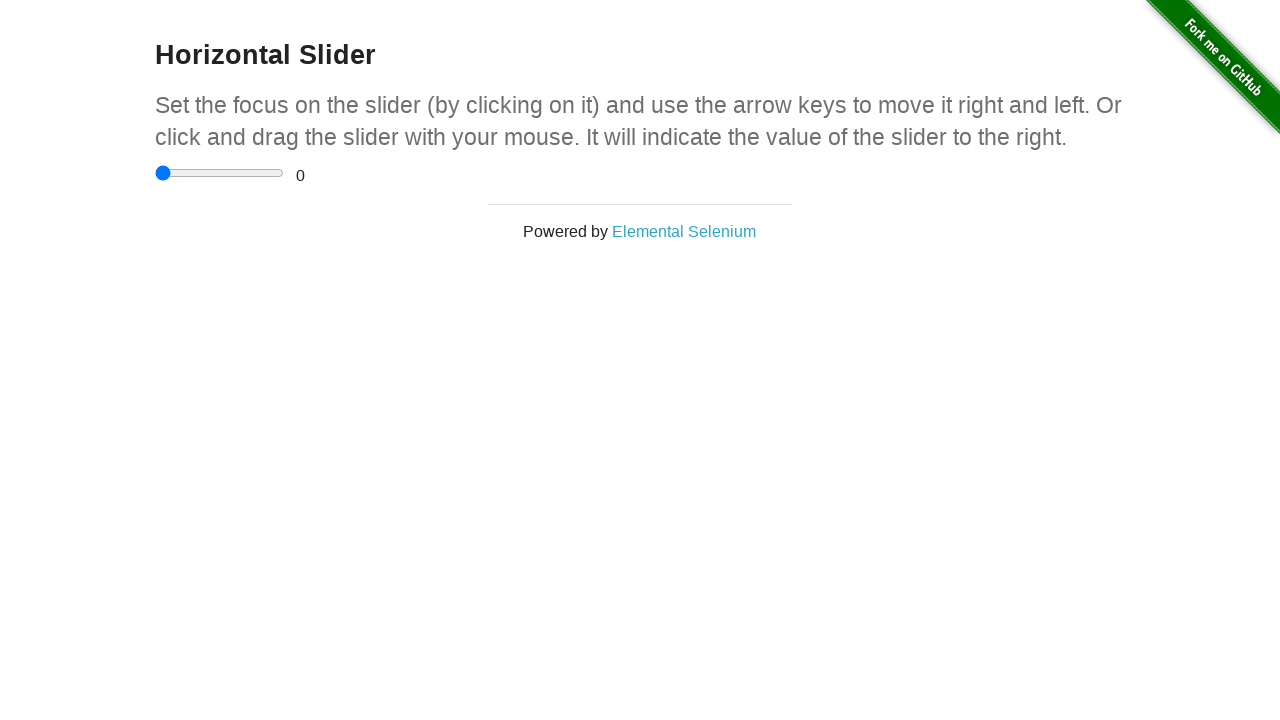

Located the horizontal slider element
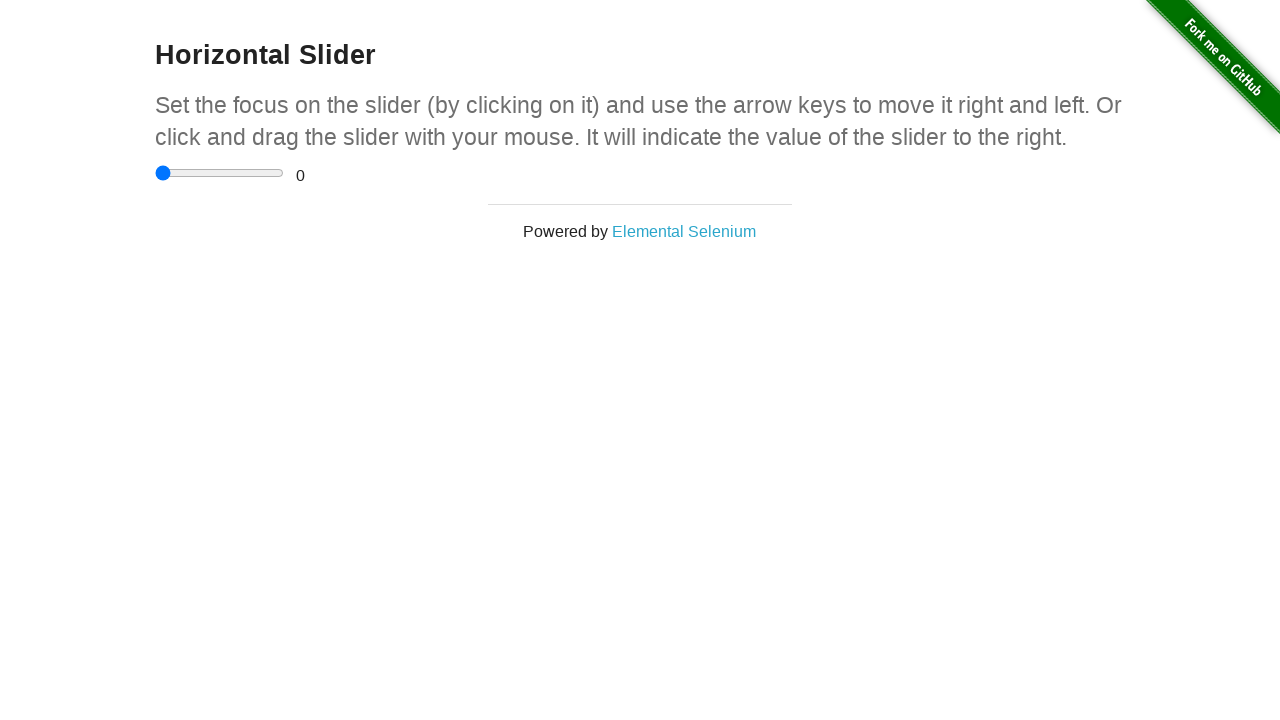

Located the range value display element
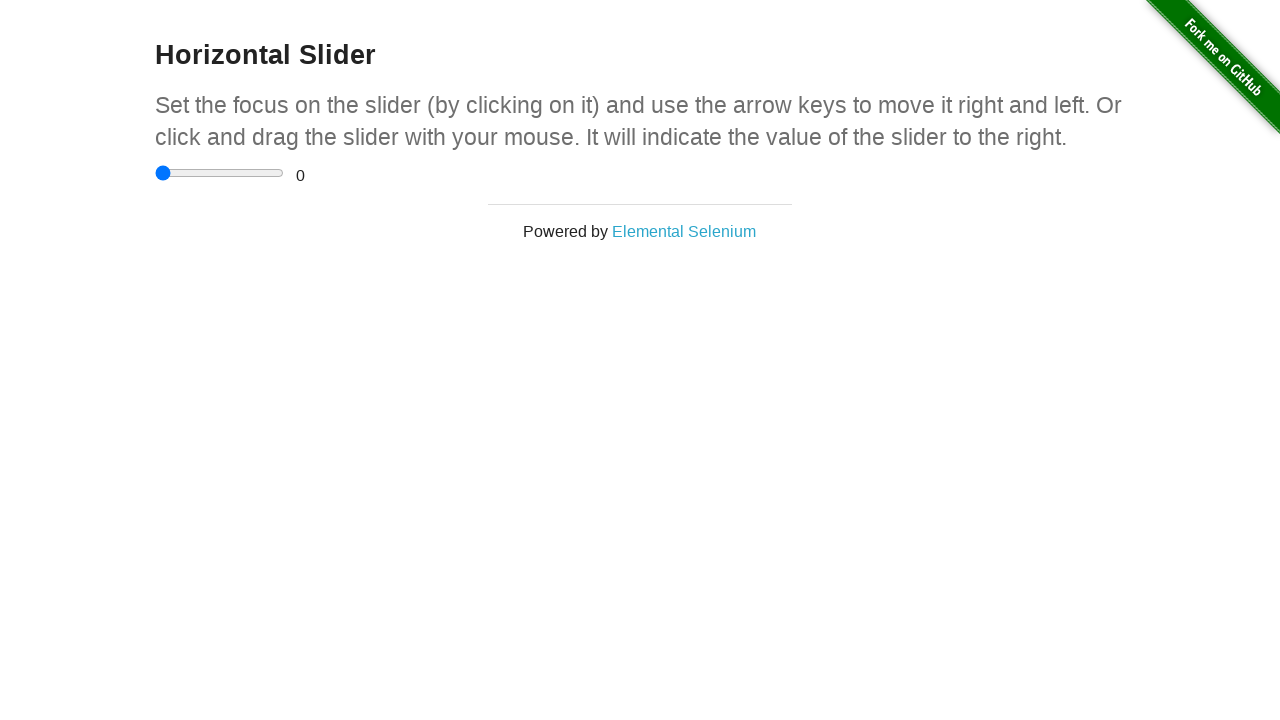

Verified initial slider value is 0
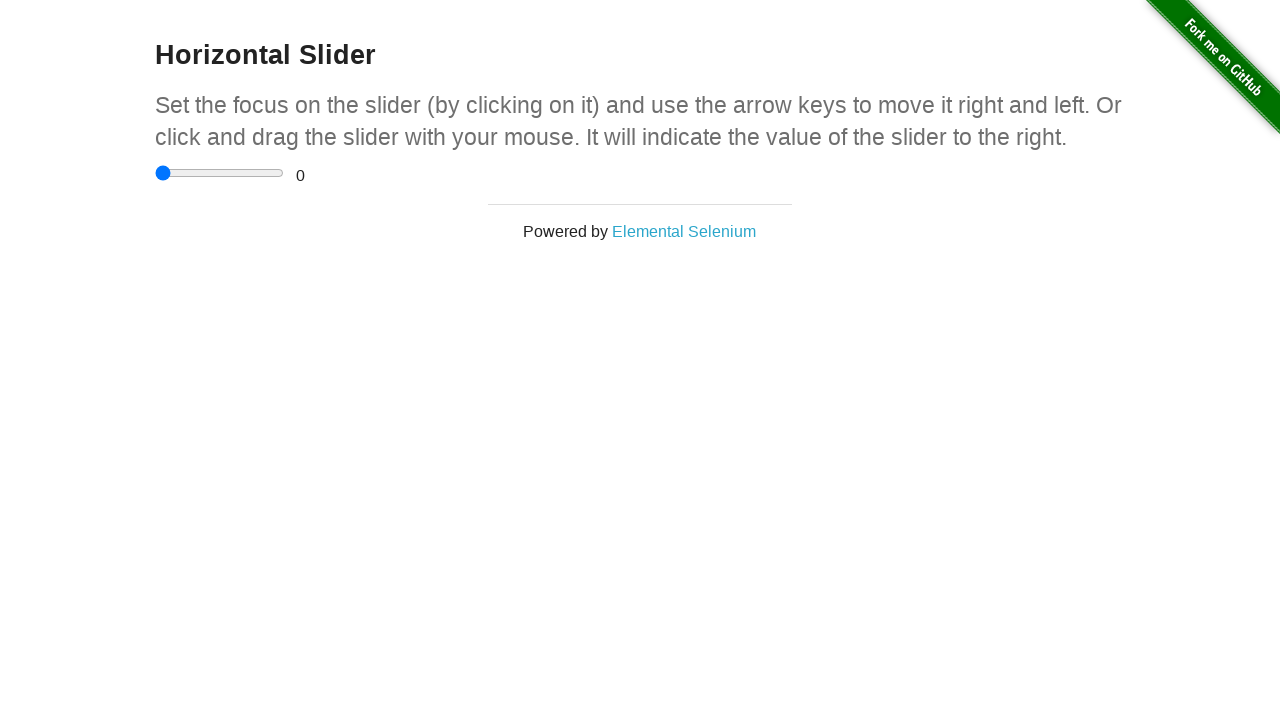

Pressed ArrowRight key to move slider right (iteration 1/10) on input[type='range']
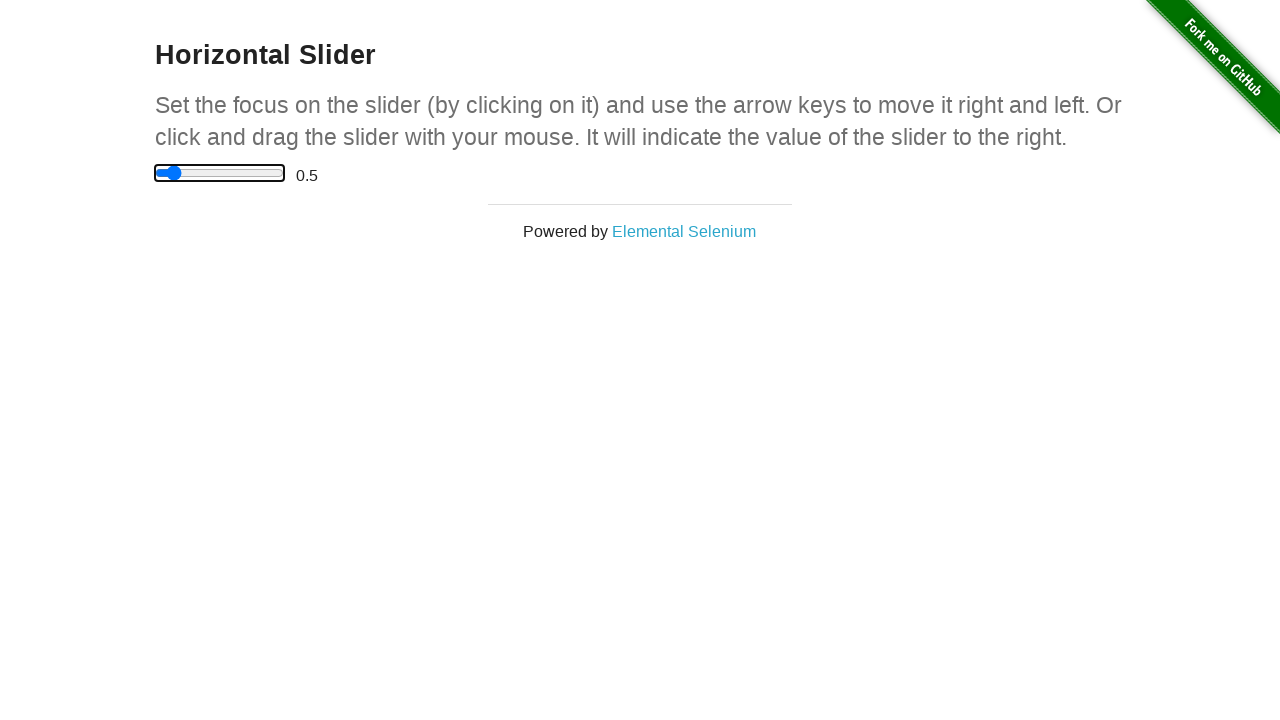

Pressed ArrowRight key to move slider right (iteration 2/10) on input[type='range']
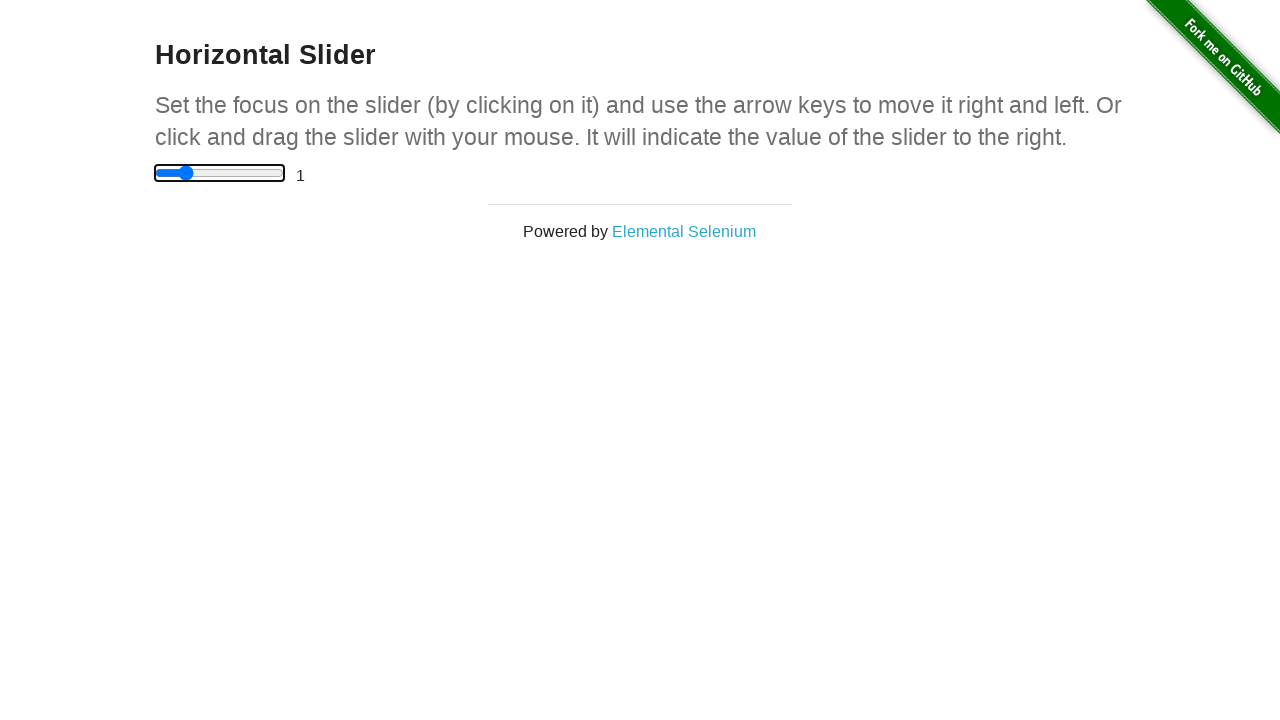

Pressed ArrowRight key to move slider right (iteration 3/10) on input[type='range']
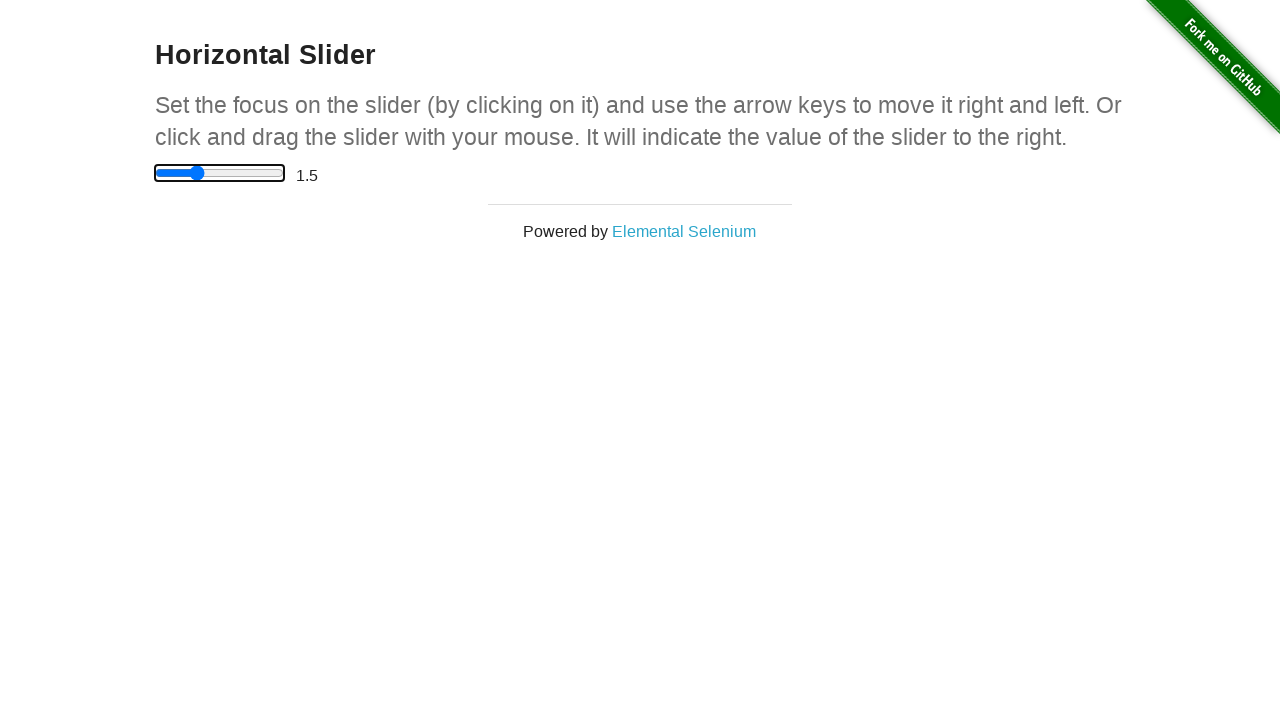

Pressed ArrowRight key to move slider right (iteration 4/10) on input[type='range']
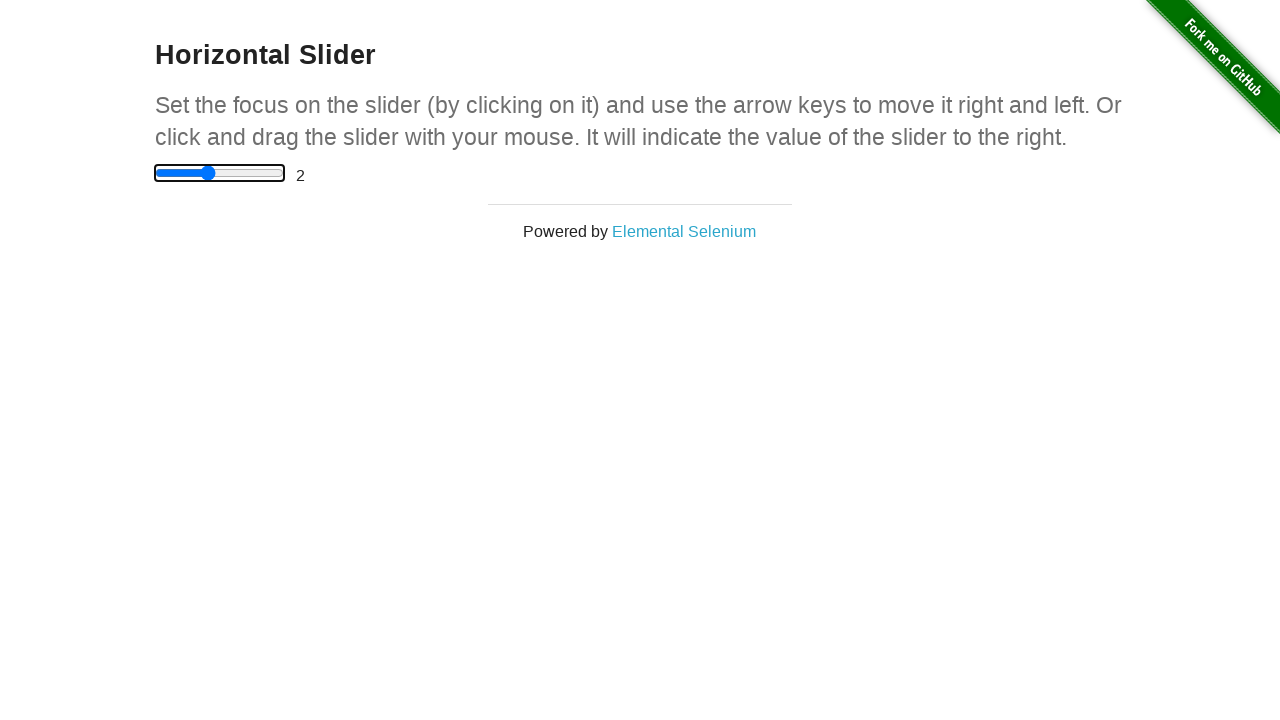

Pressed ArrowRight key to move slider right (iteration 5/10) on input[type='range']
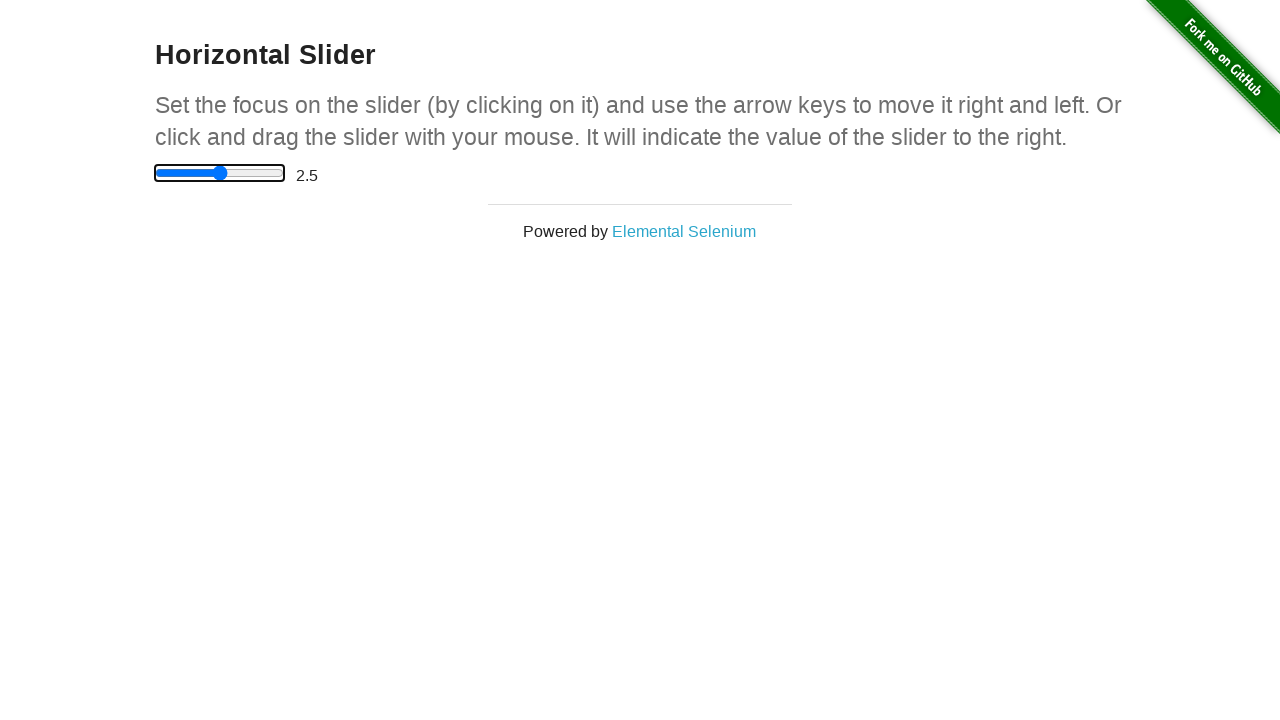

Pressed ArrowRight key to move slider right (iteration 6/10) on input[type='range']
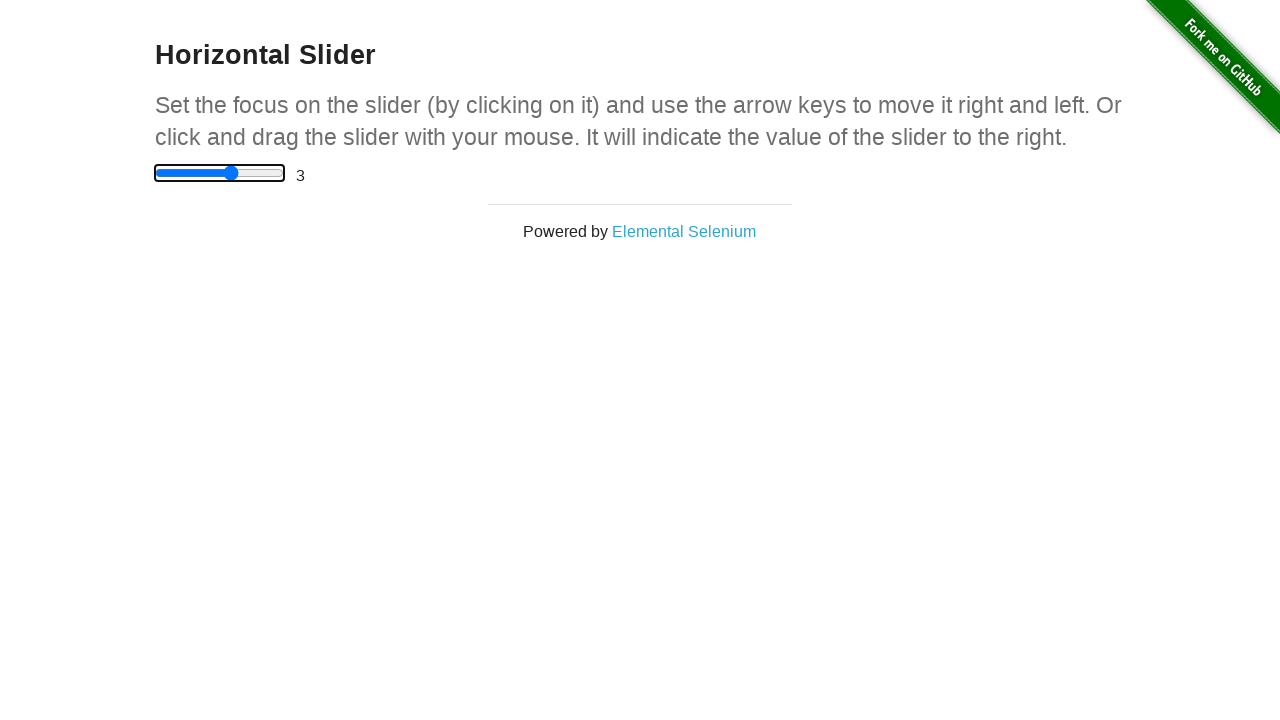

Pressed ArrowRight key to move slider right (iteration 7/10) on input[type='range']
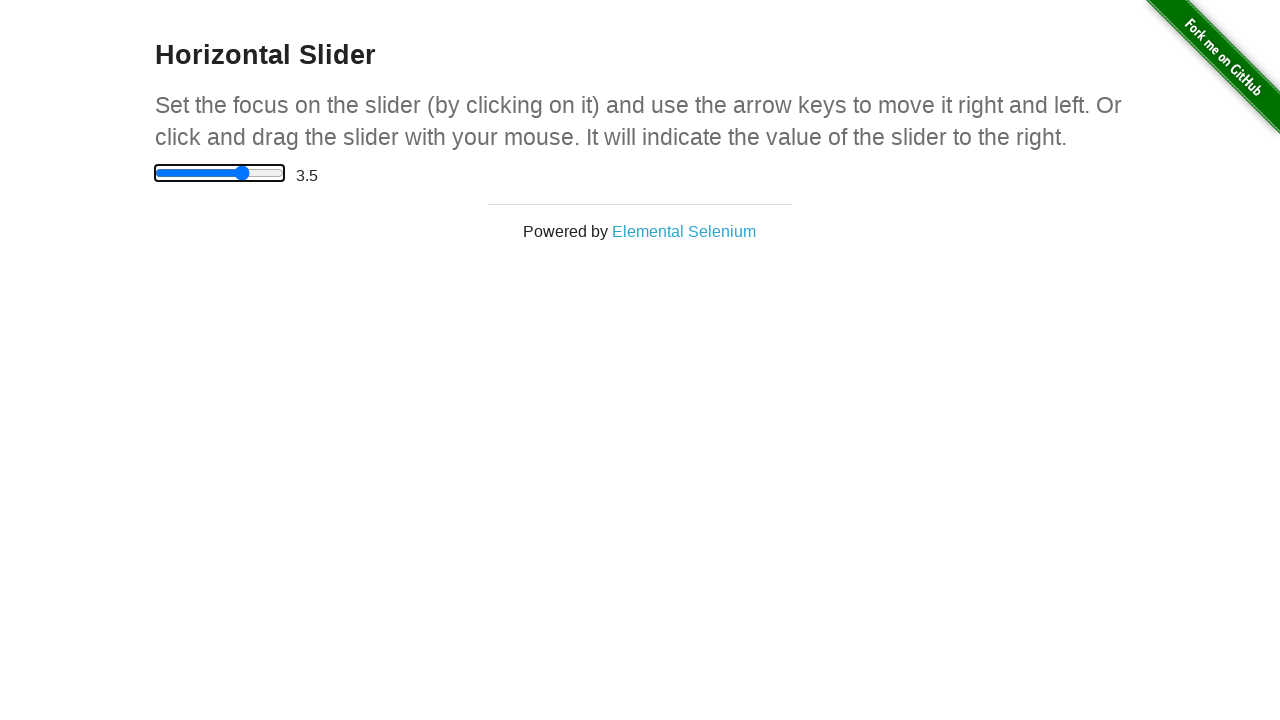

Pressed ArrowRight key to move slider right (iteration 8/10) on input[type='range']
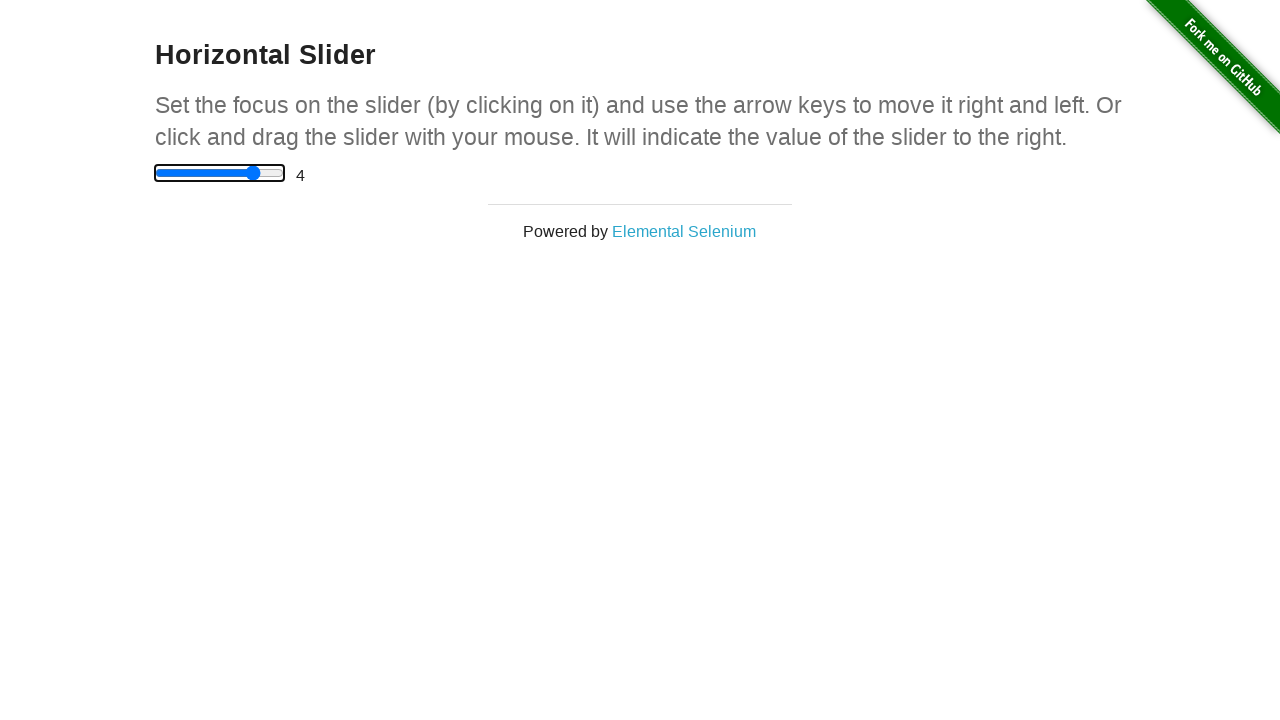

Pressed ArrowRight key to move slider right (iteration 9/10) on input[type='range']
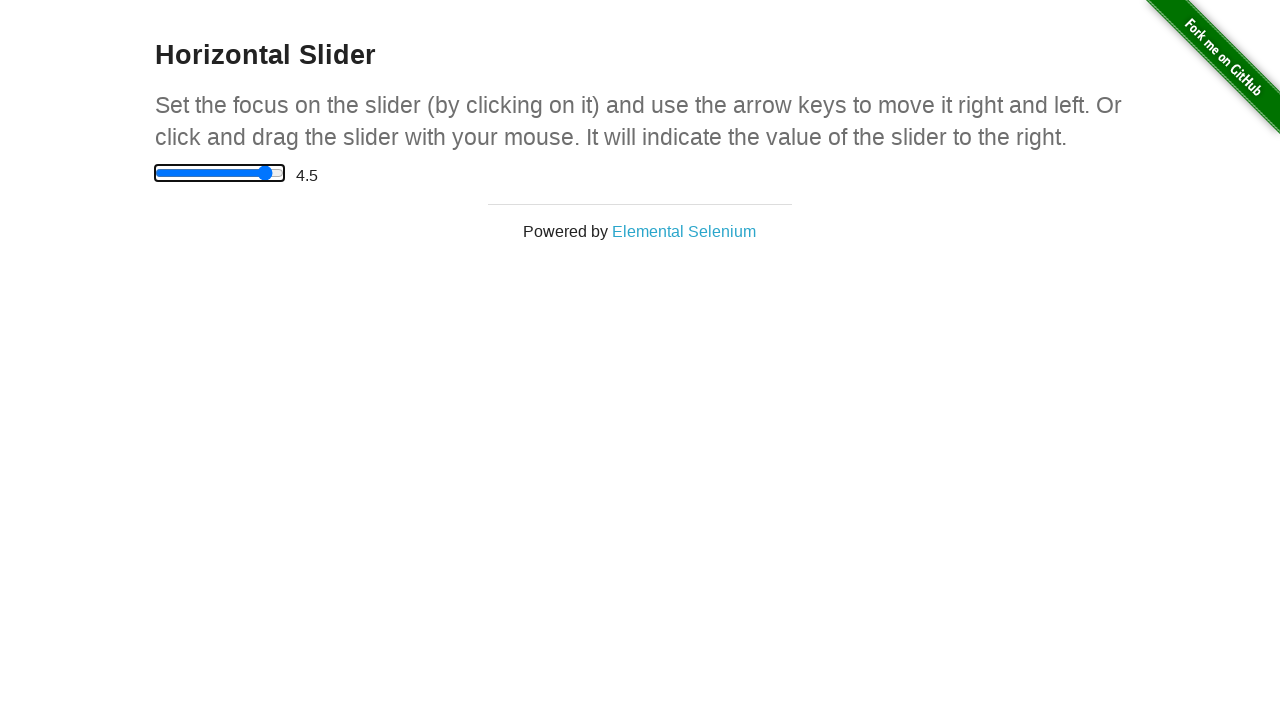

Pressed ArrowRight key to move slider right (iteration 10/10) on input[type='range']
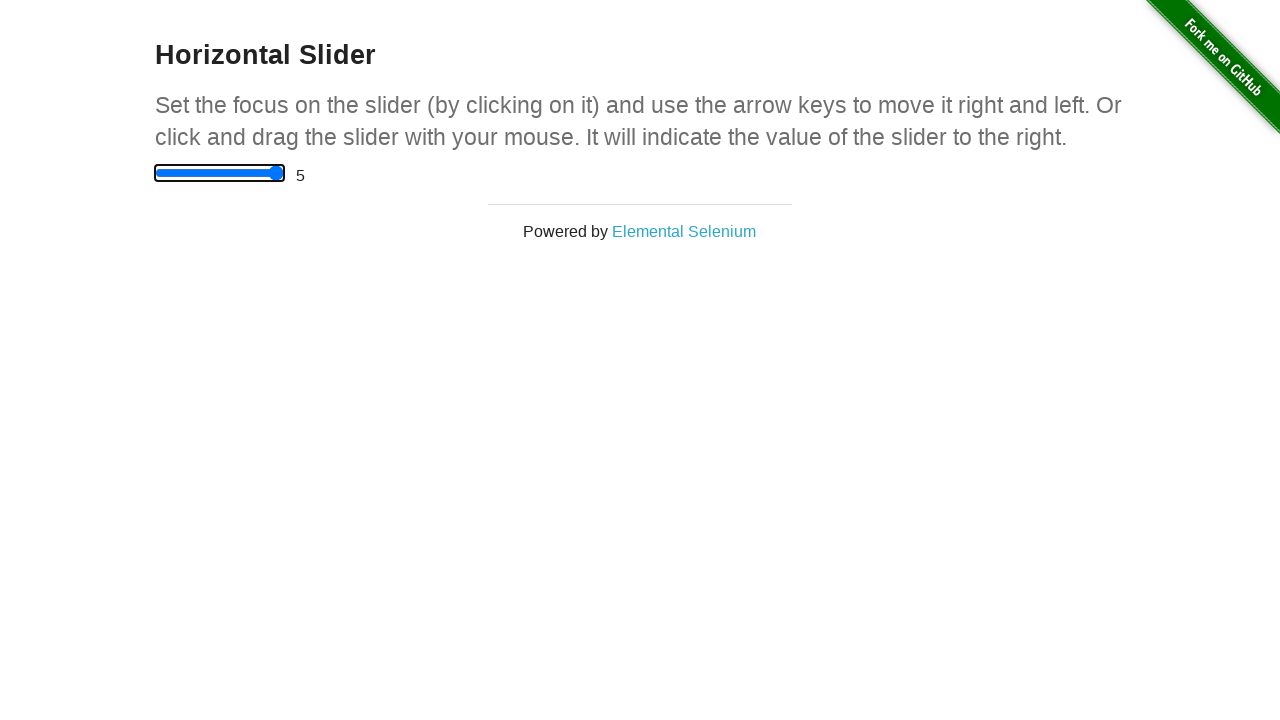

Verified slider reached maximum value of 5
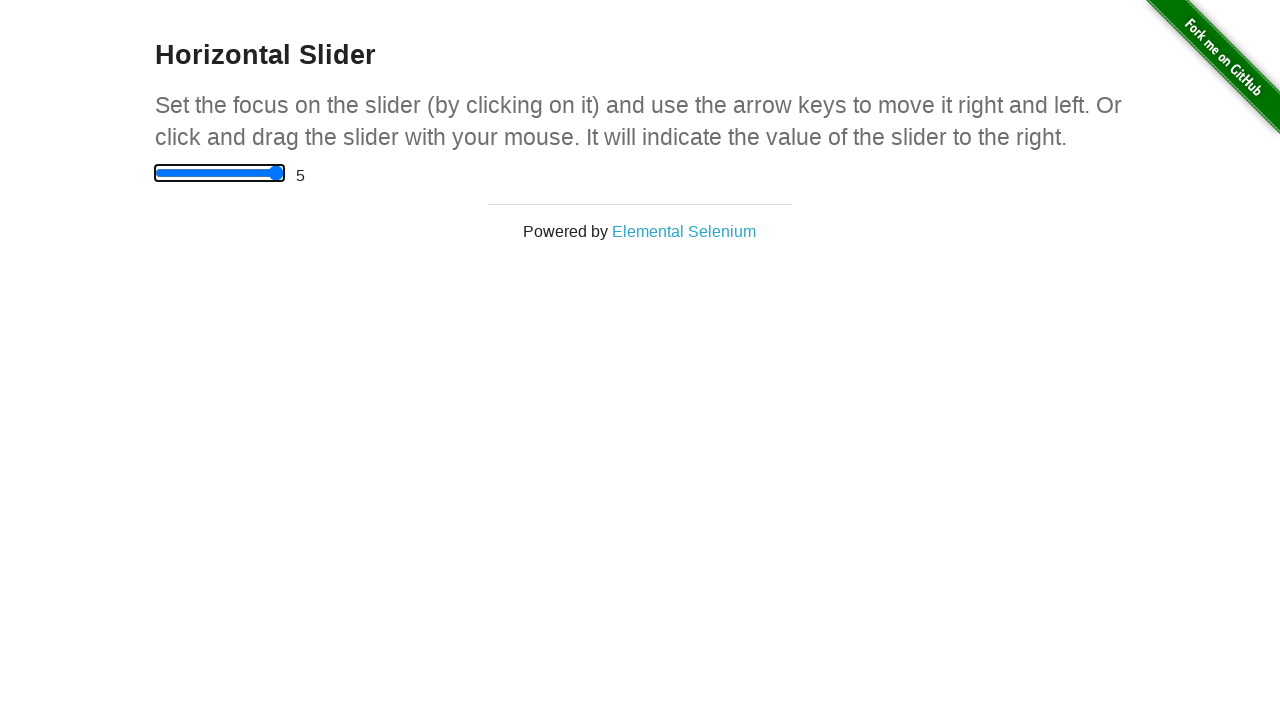

Pressed ArrowLeft key to move slider left (iteration 1/11) on input[type='range']
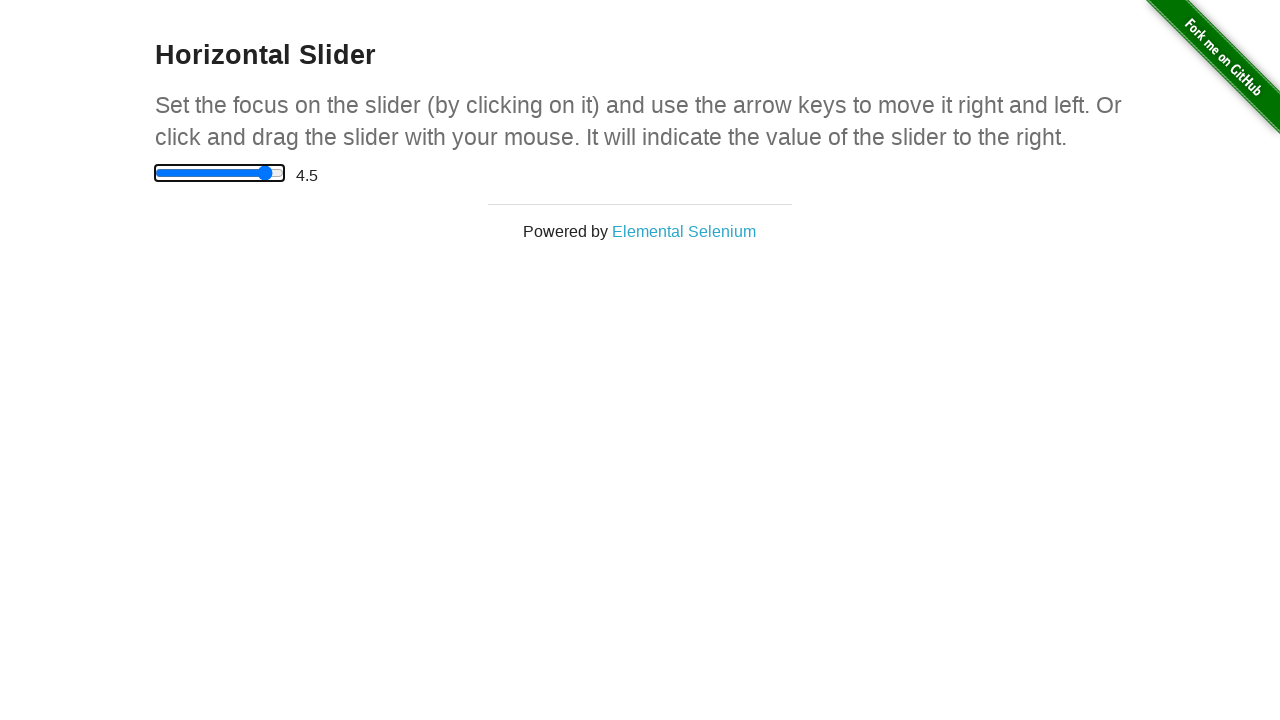

Pressed ArrowLeft key to move slider left (iteration 2/11) on input[type='range']
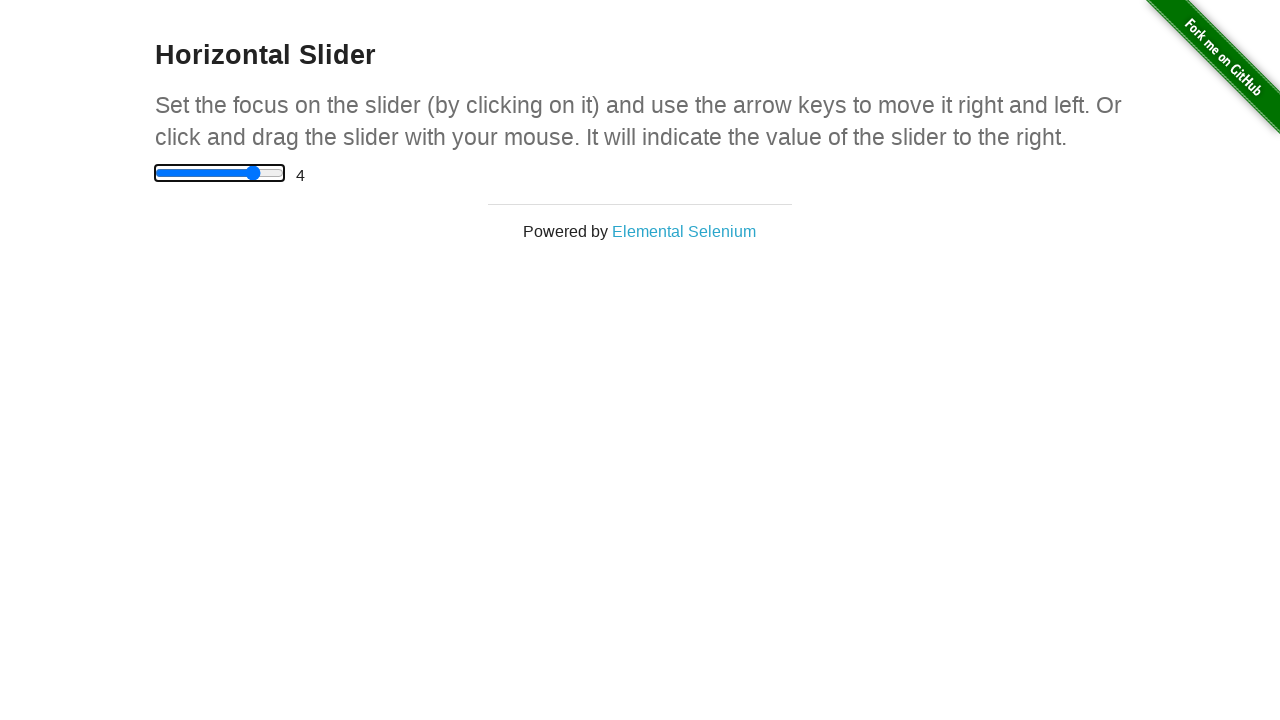

Pressed ArrowLeft key to move slider left (iteration 3/11) on input[type='range']
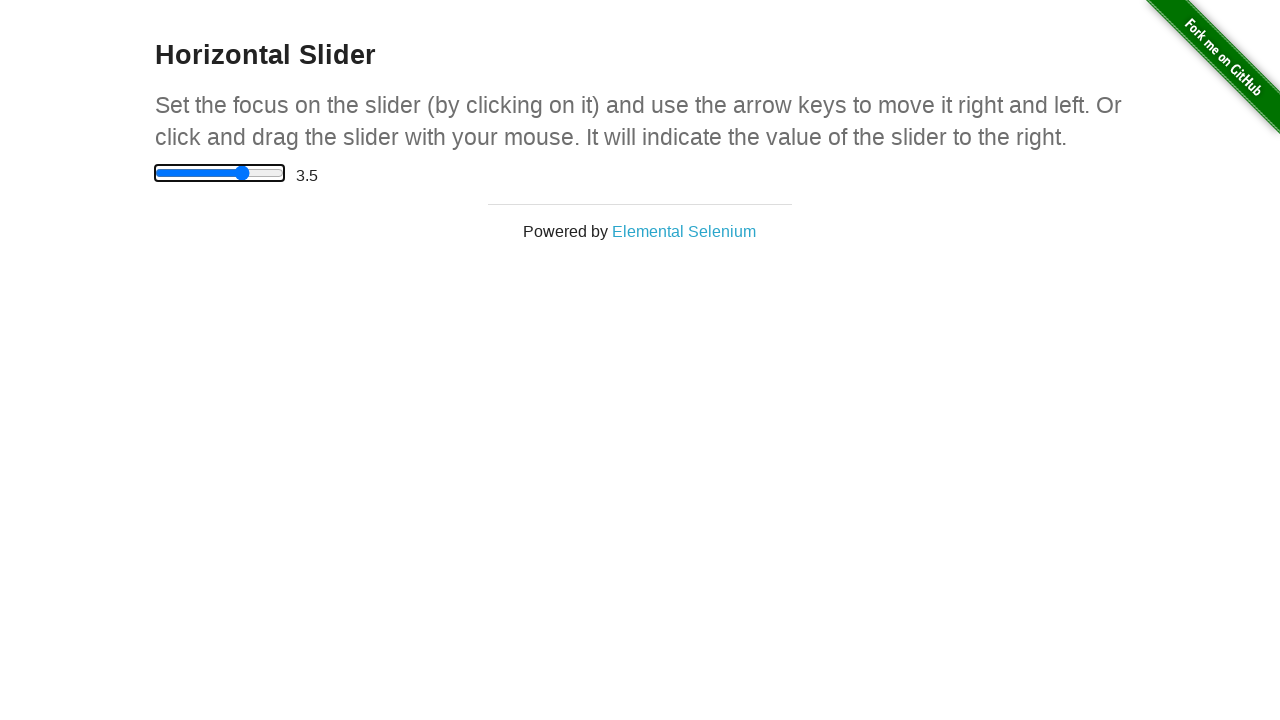

Pressed ArrowLeft key to move slider left (iteration 4/11) on input[type='range']
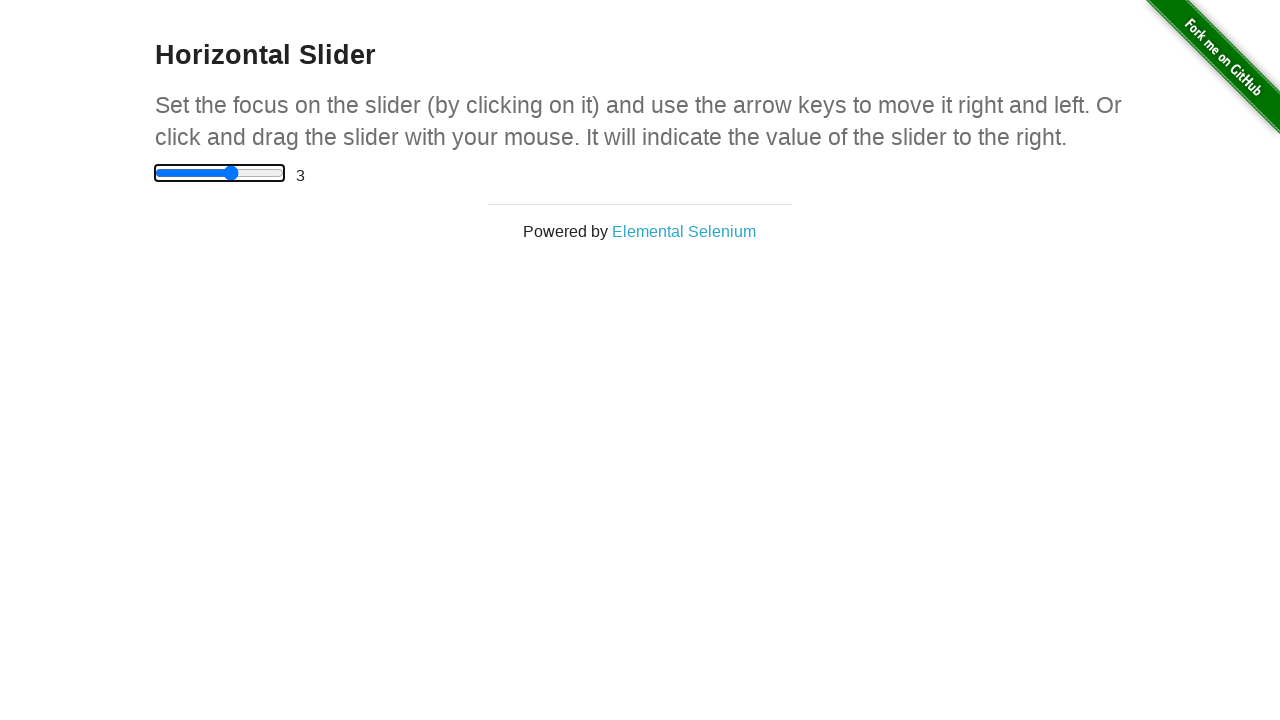

Pressed ArrowLeft key to move slider left (iteration 5/11) on input[type='range']
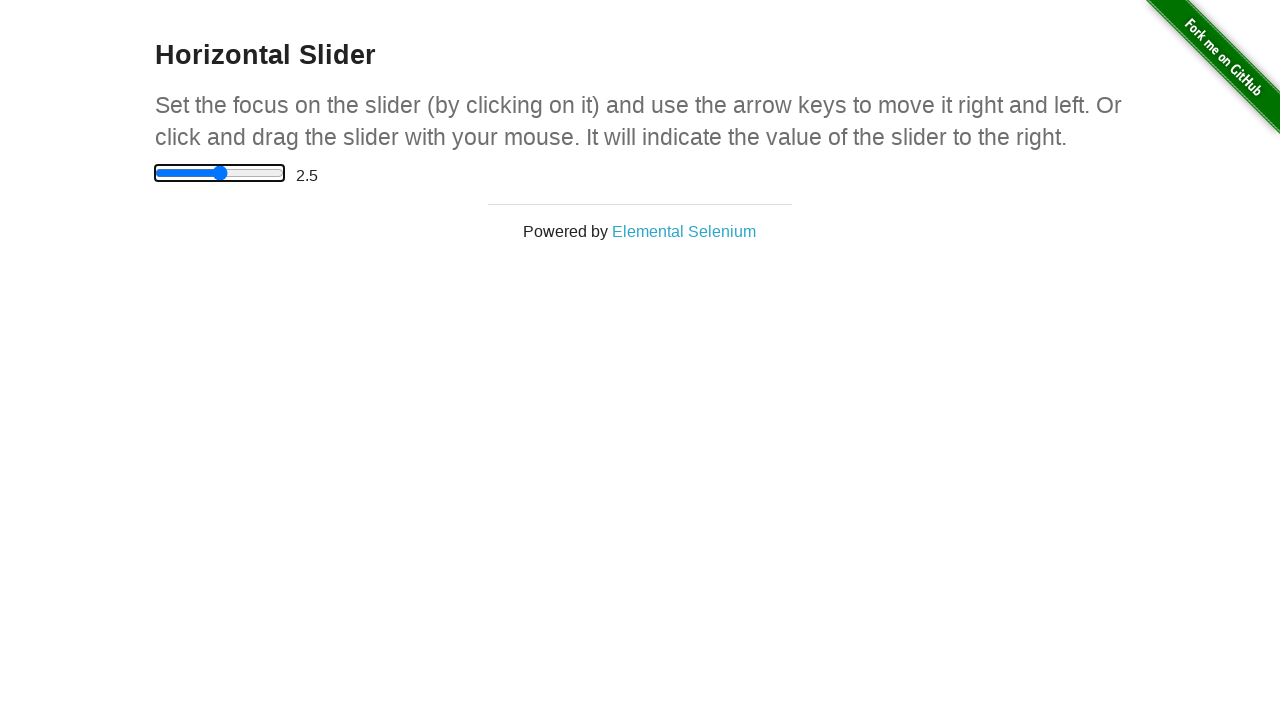

Pressed ArrowLeft key to move slider left (iteration 6/11) on input[type='range']
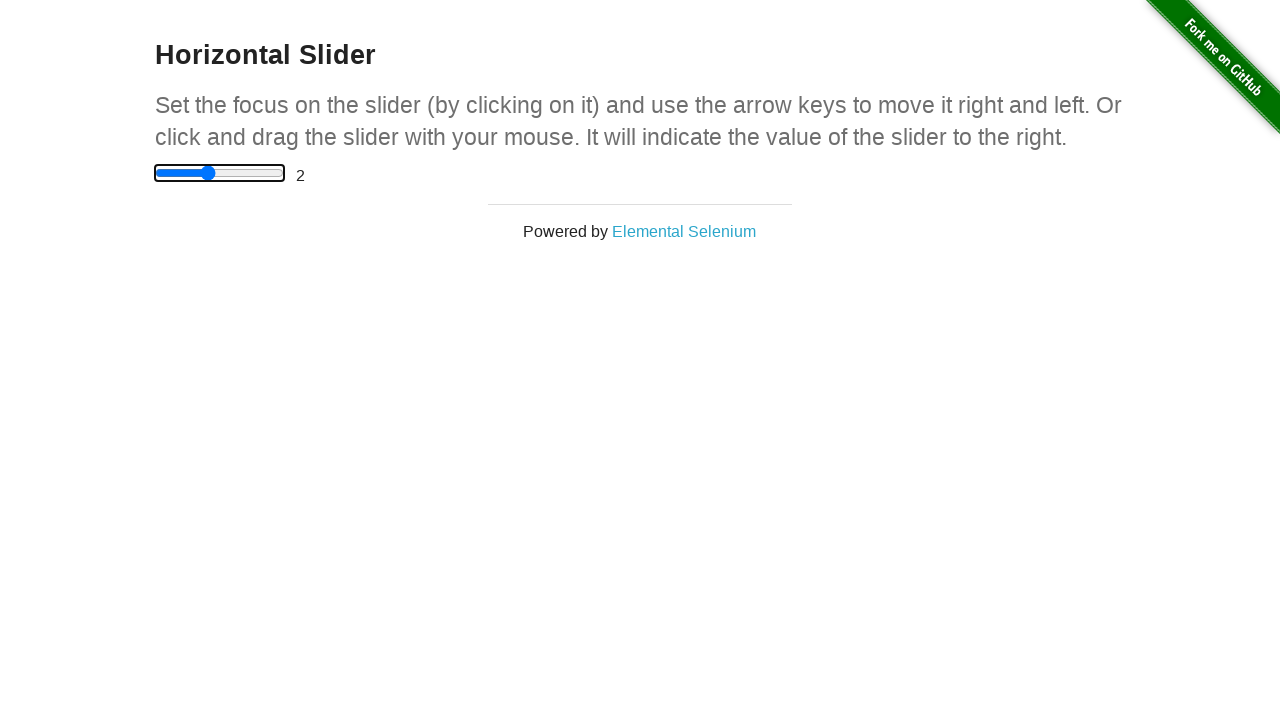

Pressed ArrowLeft key to move slider left (iteration 7/11) on input[type='range']
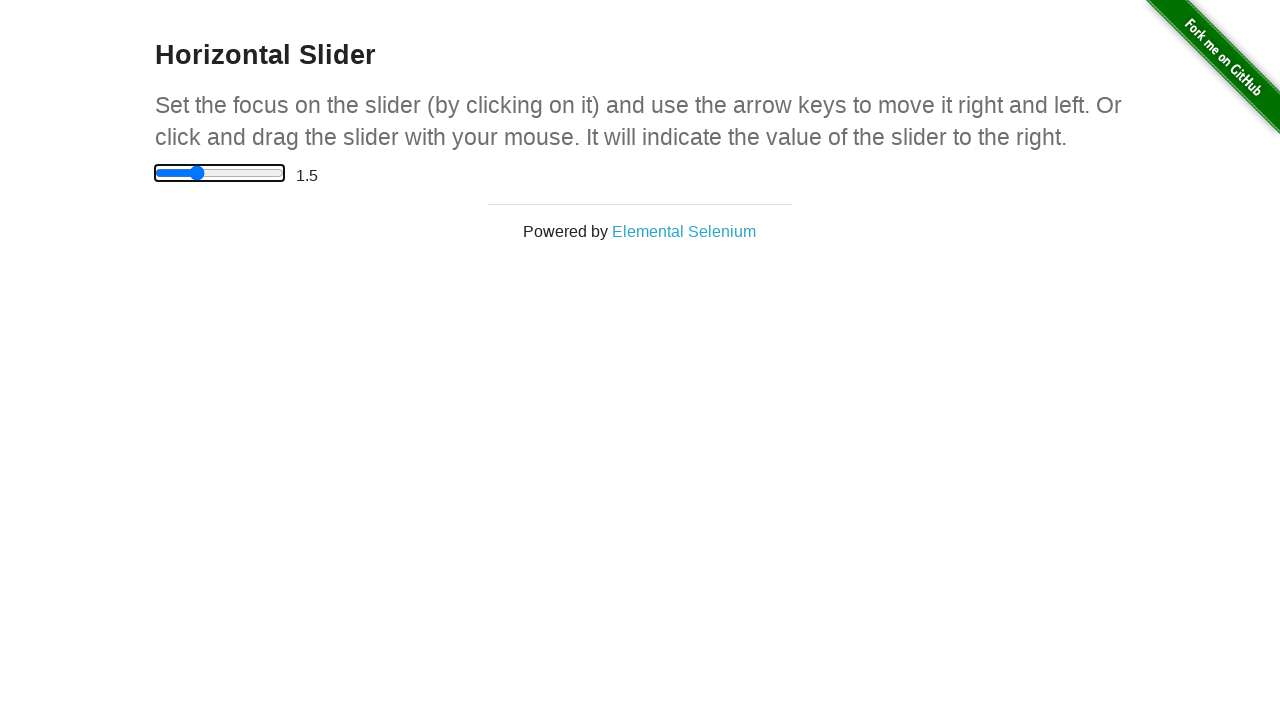

Pressed ArrowLeft key to move slider left (iteration 8/11) on input[type='range']
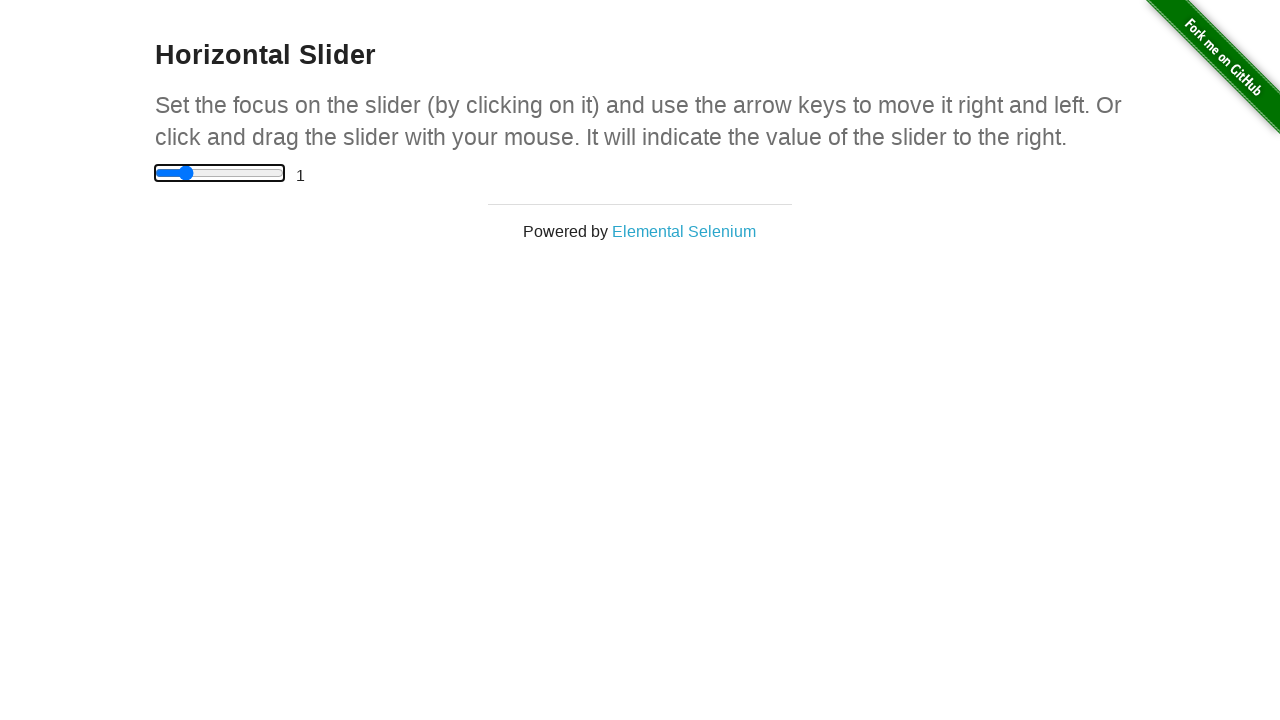

Pressed ArrowLeft key to move slider left (iteration 9/11) on input[type='range']
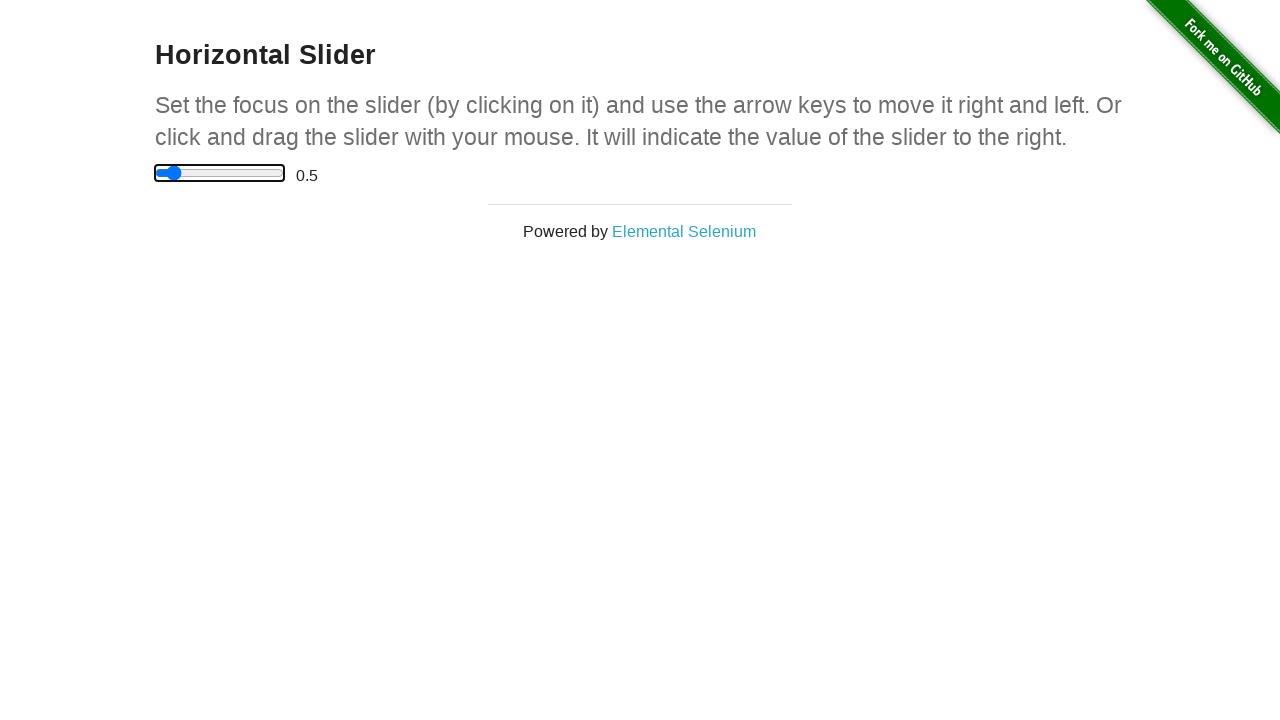

Pressed ArrowLeft key to move slider left (iteration 10/11) on input[type='range']
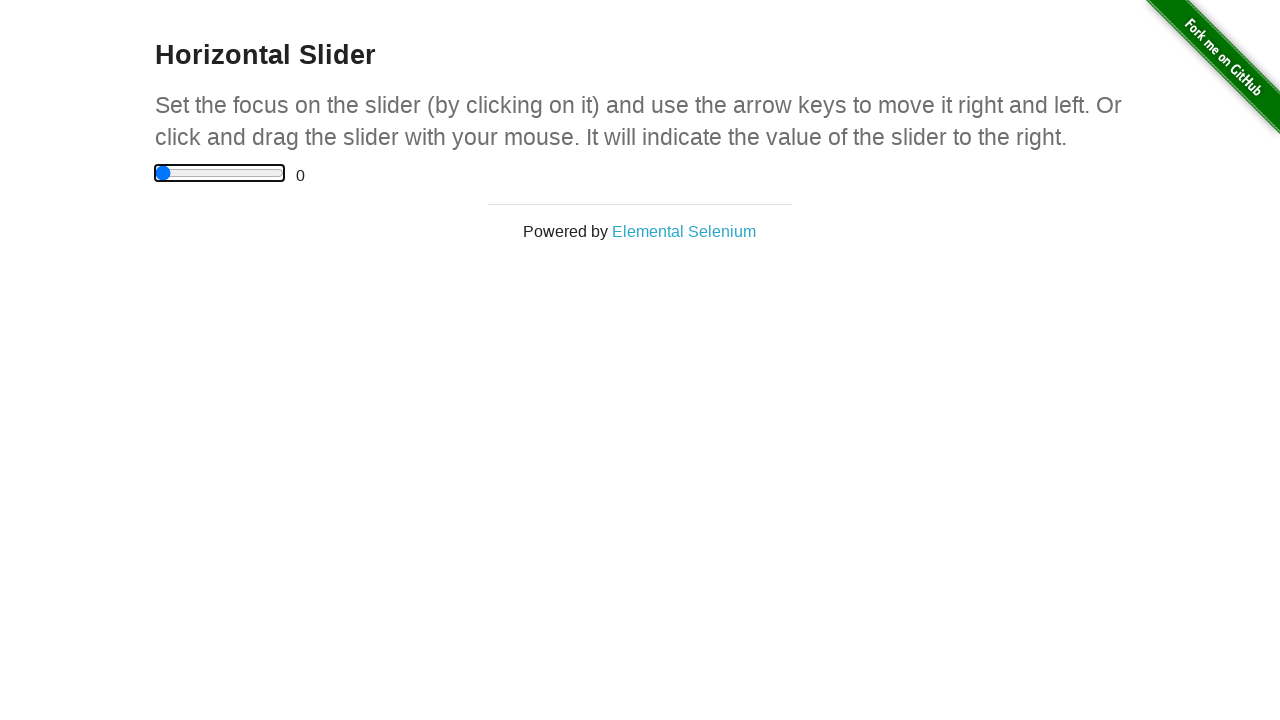

Pressed ArrowLeft key to move slider left (iteration 11/11) on input[type='range']
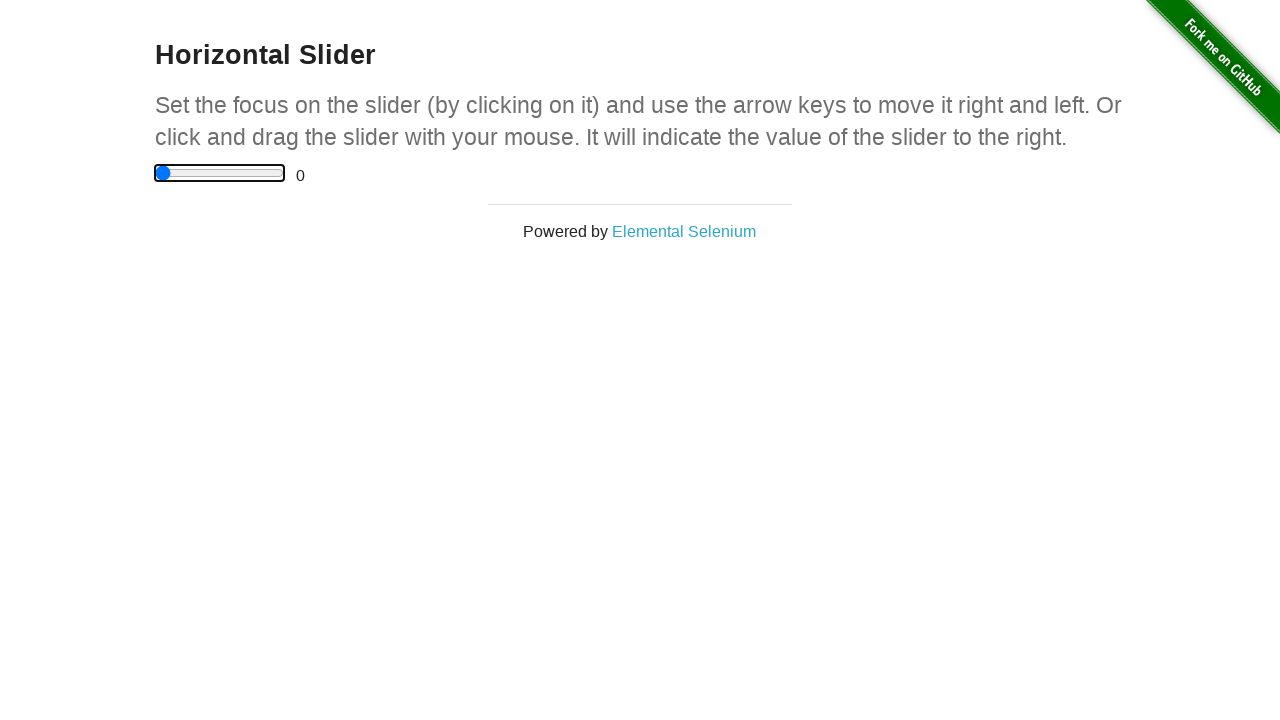

Verified slider returned to value of 0
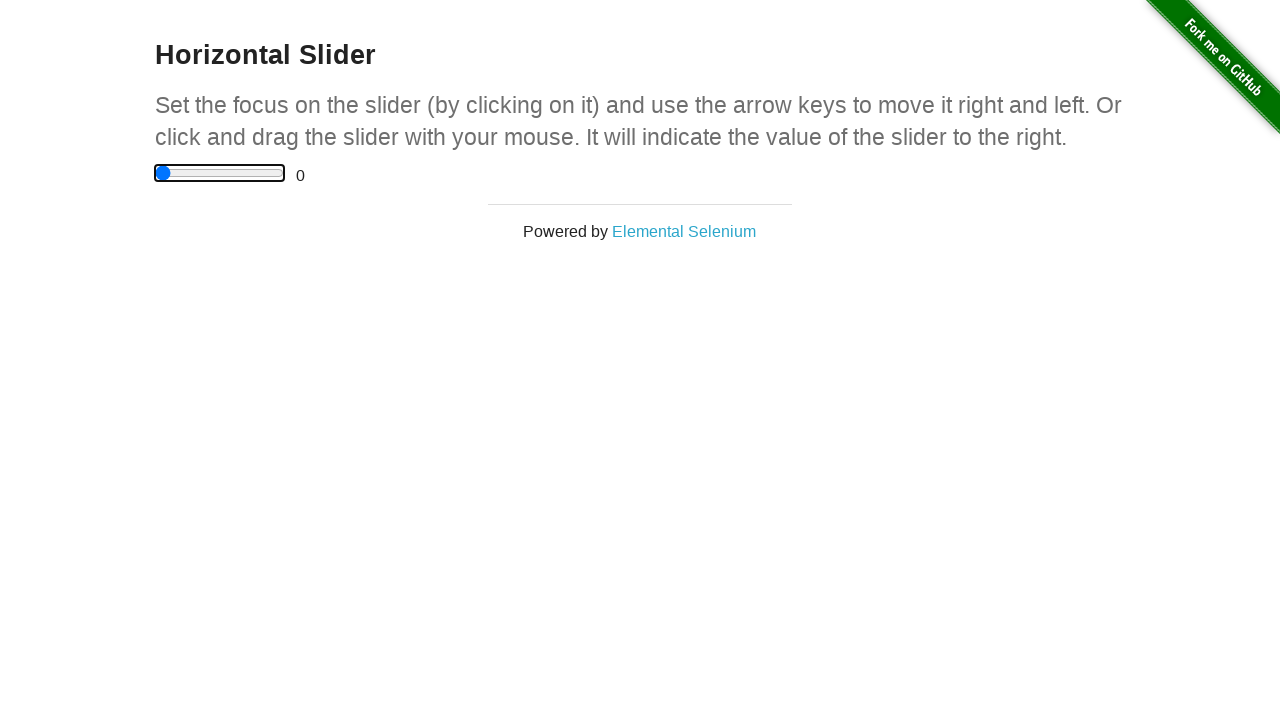

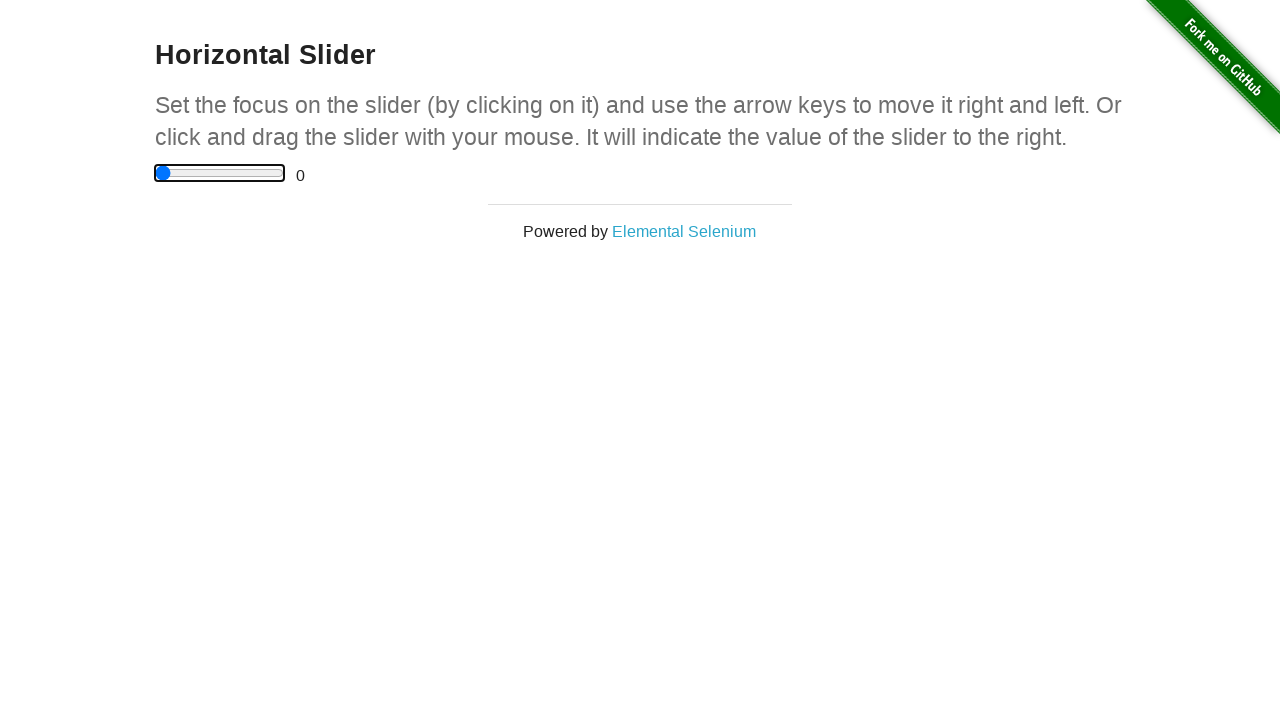